Tests clicking the "Impressive" radio button on the DemoQA radio button page and verifies the selection message appears

Starting URL: https://demoqa.com/radio-button

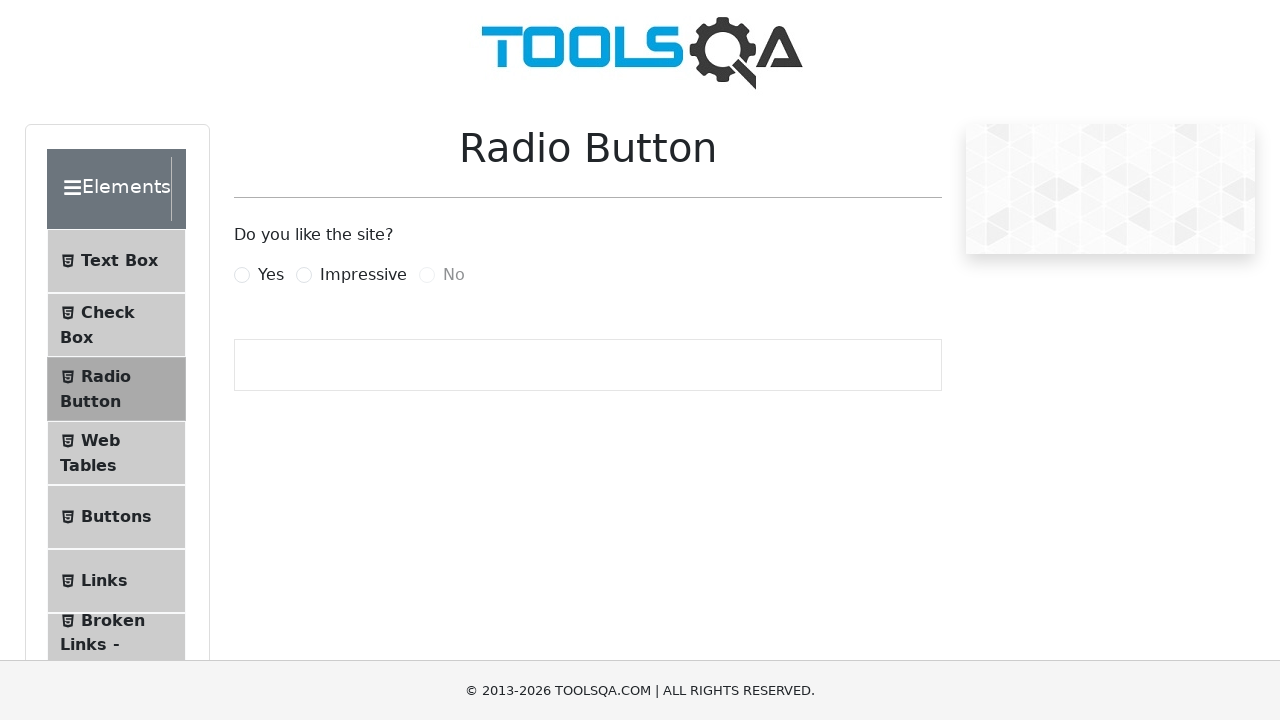

Clicked the 'Impressive' radio button label at (363, 275) on label[for='impressiveRadio']
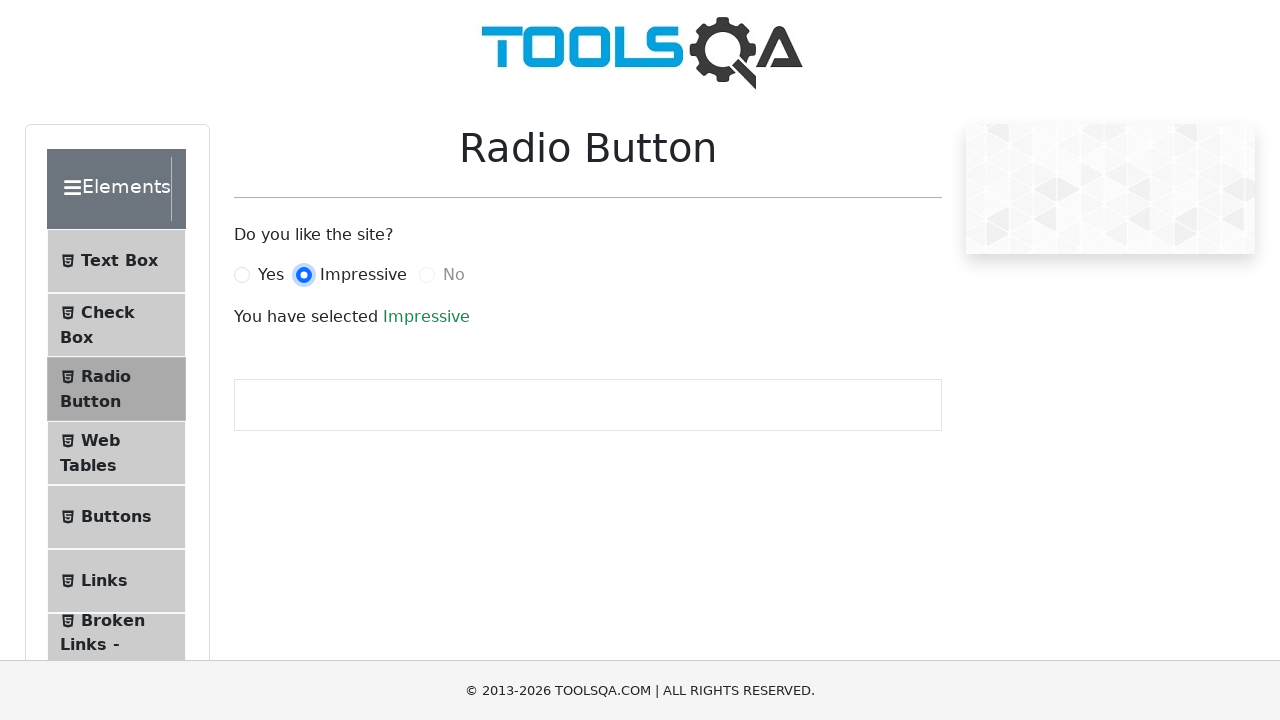

Verified the 'Impressive' selection message appeared
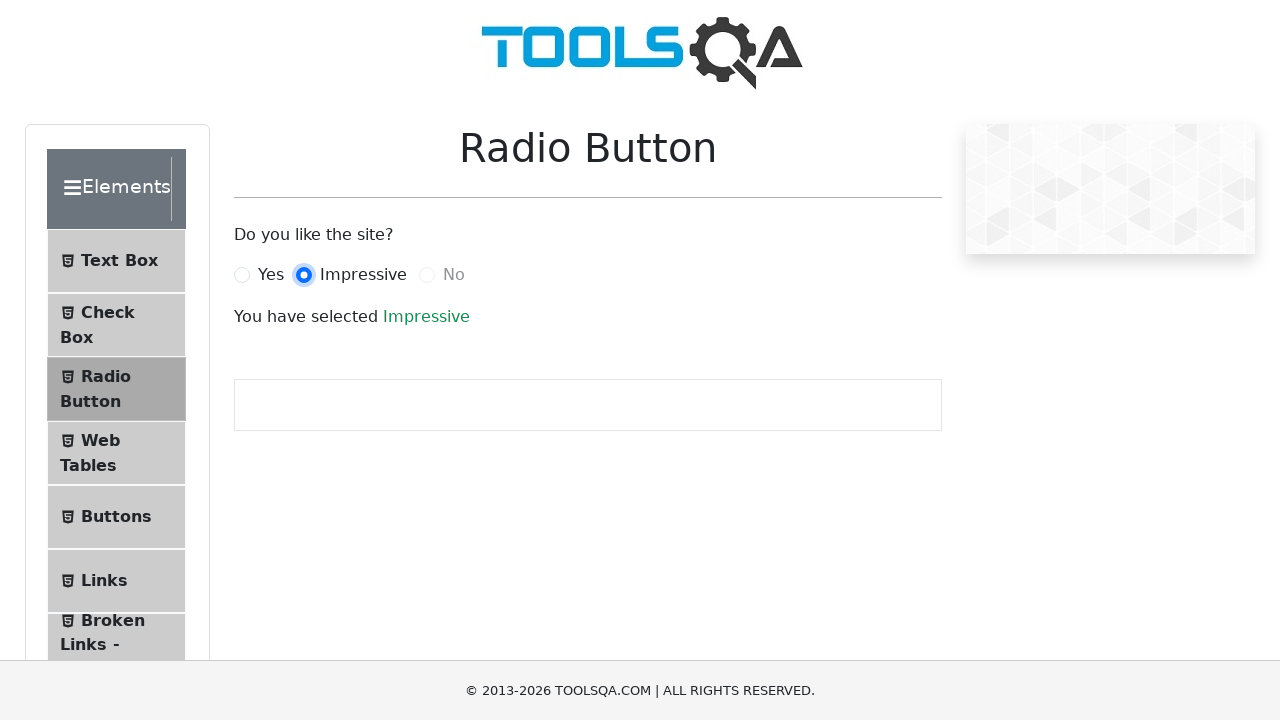

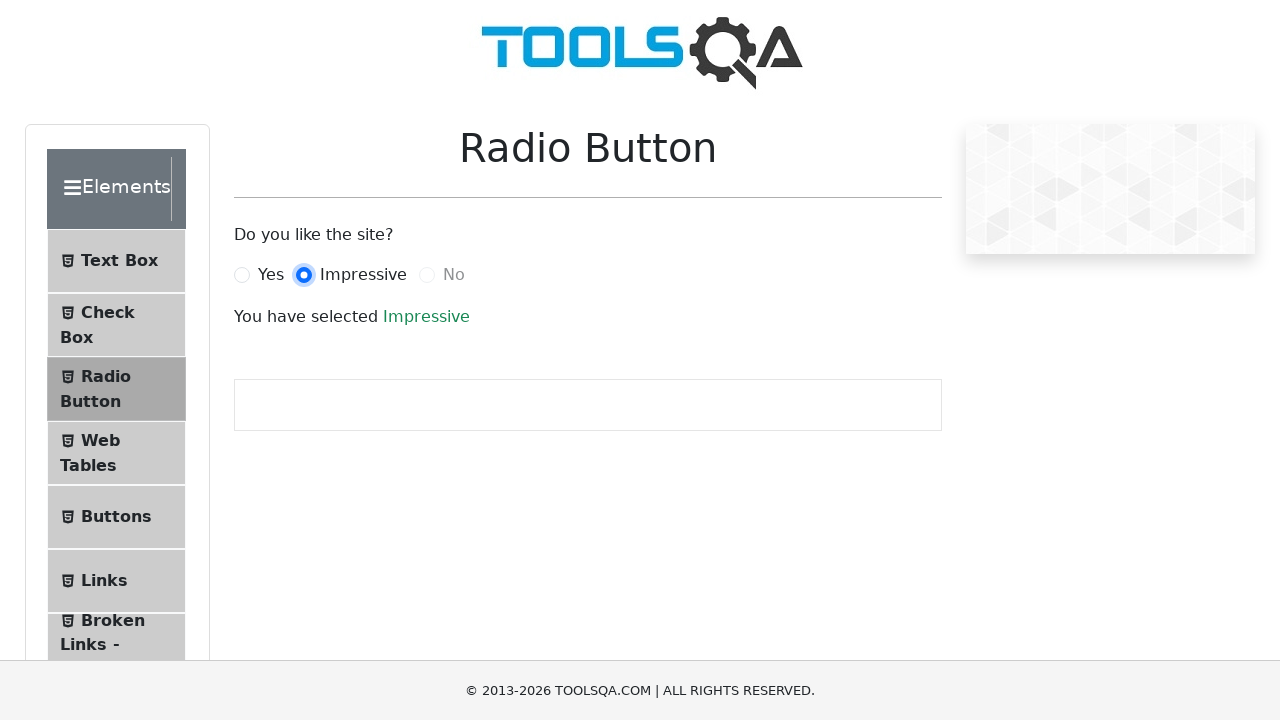